Navigates to a W3Schools JavaScript reference page, switches to an iframe, and highlights a submit button element by adding a green border using JavaScript execution

Starting URL: https://www.w3schools.com/jsref/tryit.asp?filename=tryjsref_submit_get

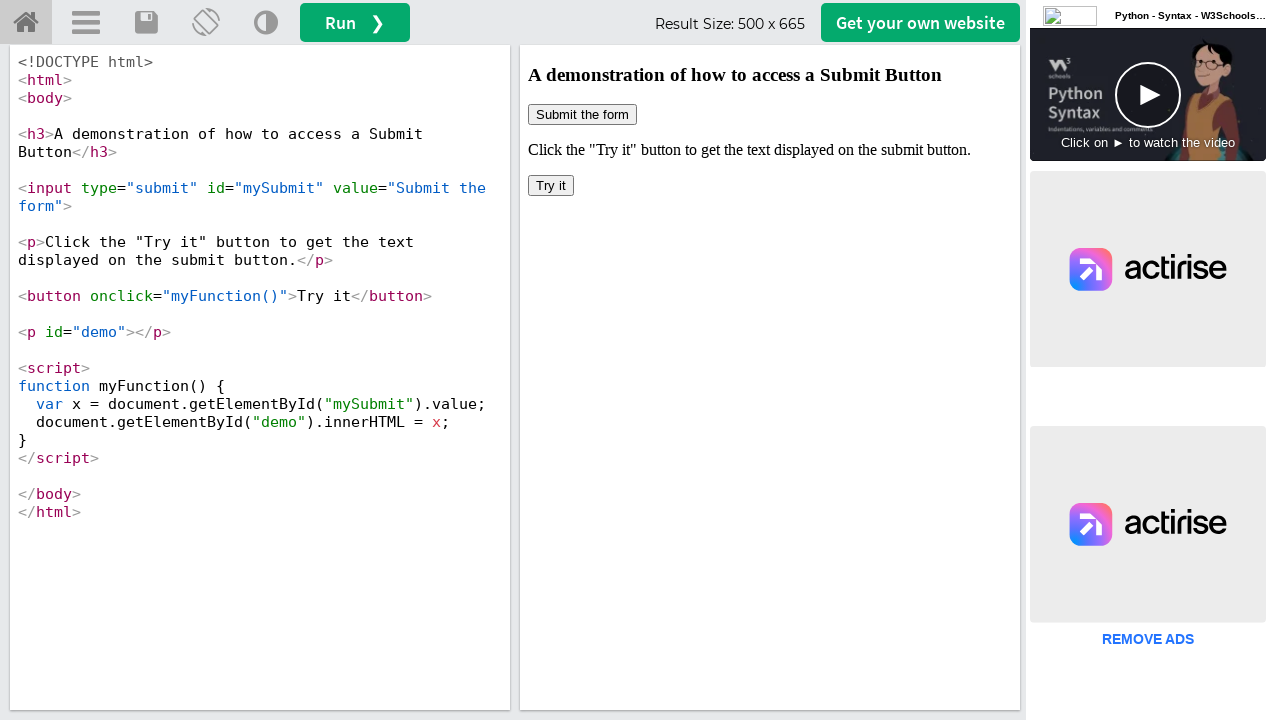

Navigated to W3Schools JavaScript reference page
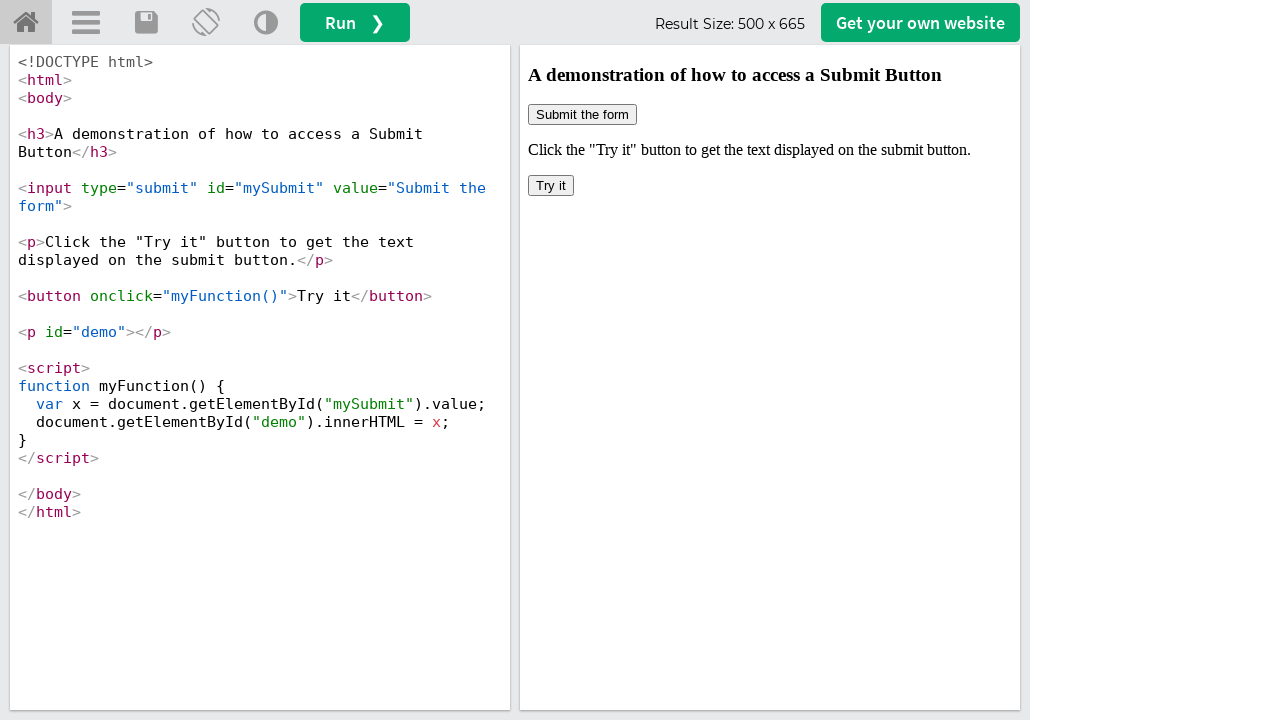

Located iframe#iframeResult
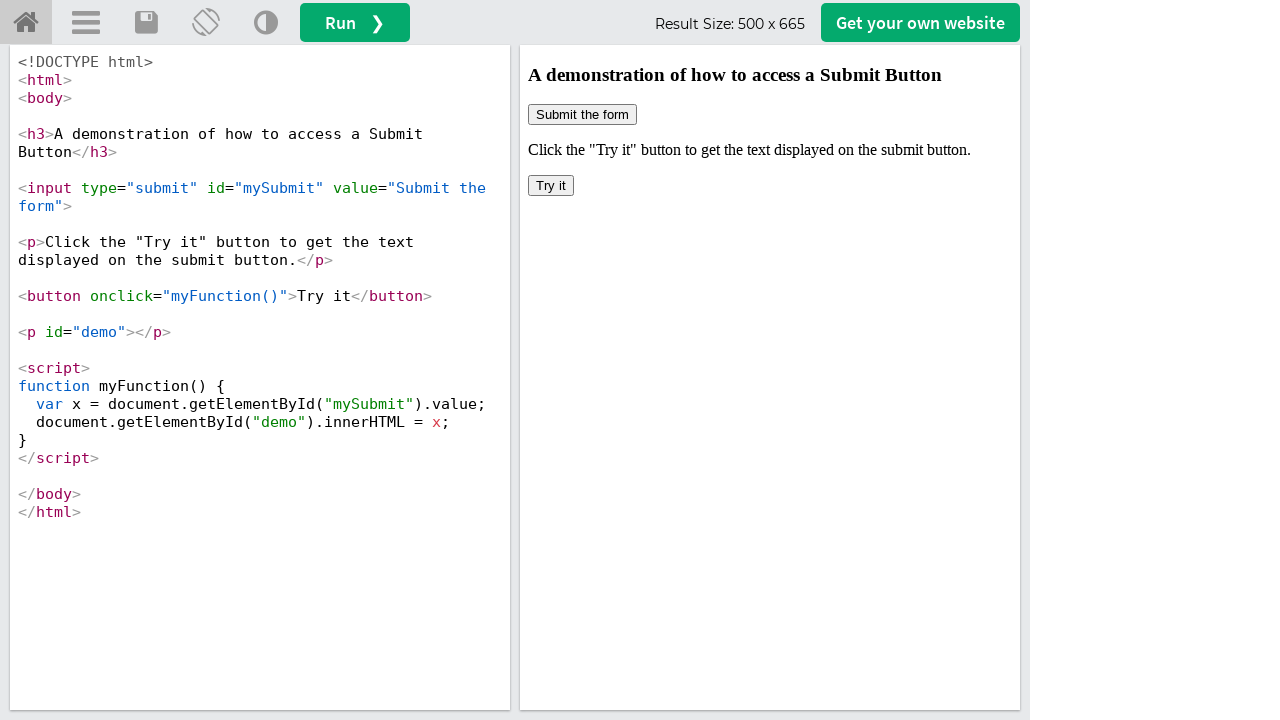

Located submit button #mySubmit within iframe
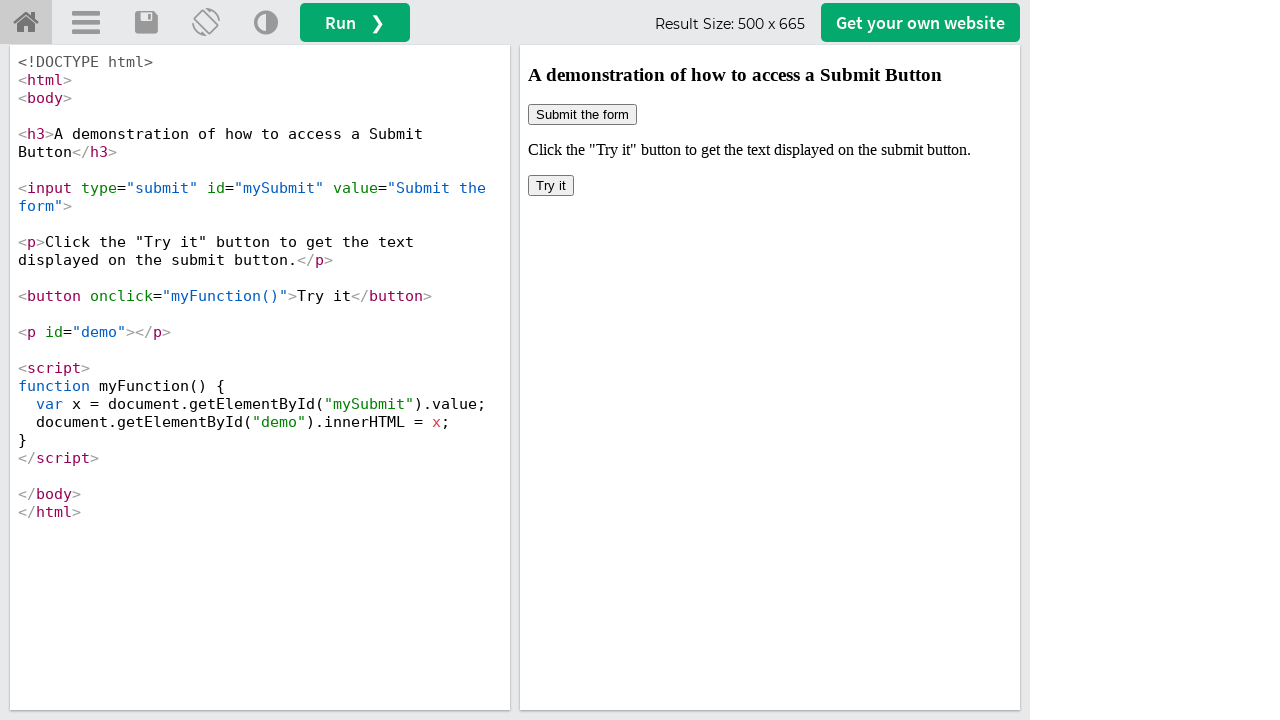

Submit button became visible
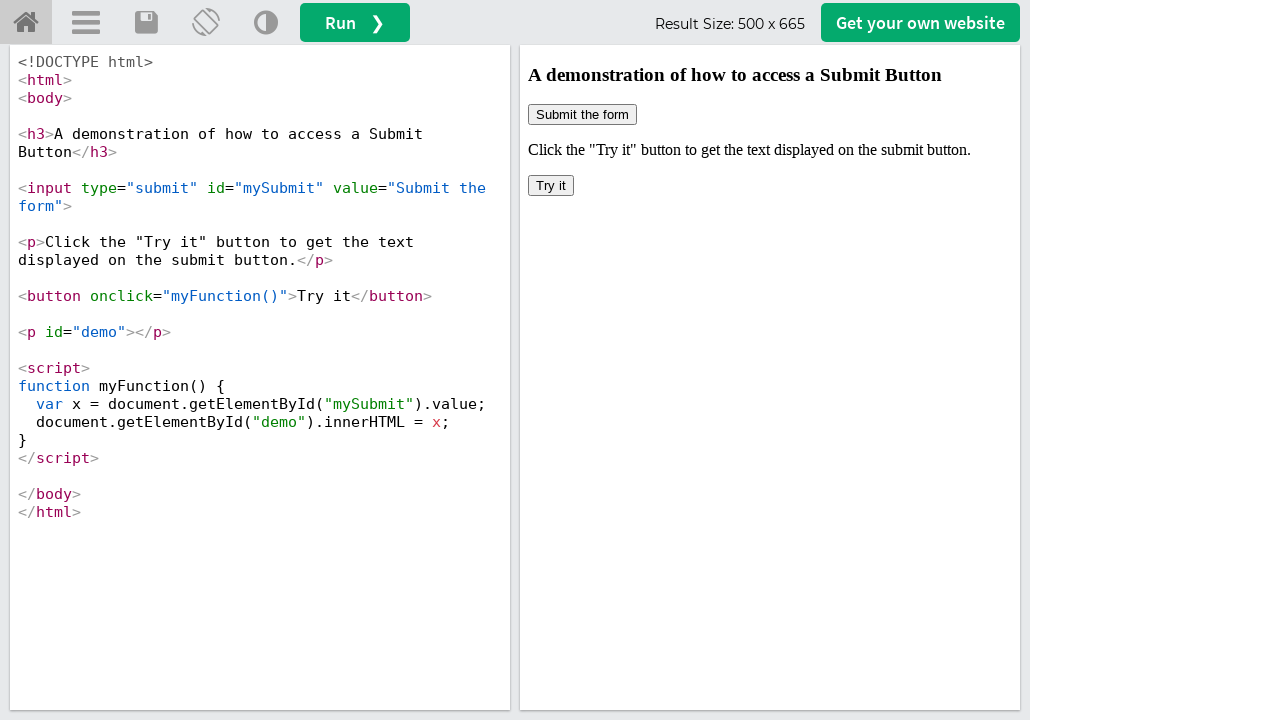

Applied green border highlighting to submit button
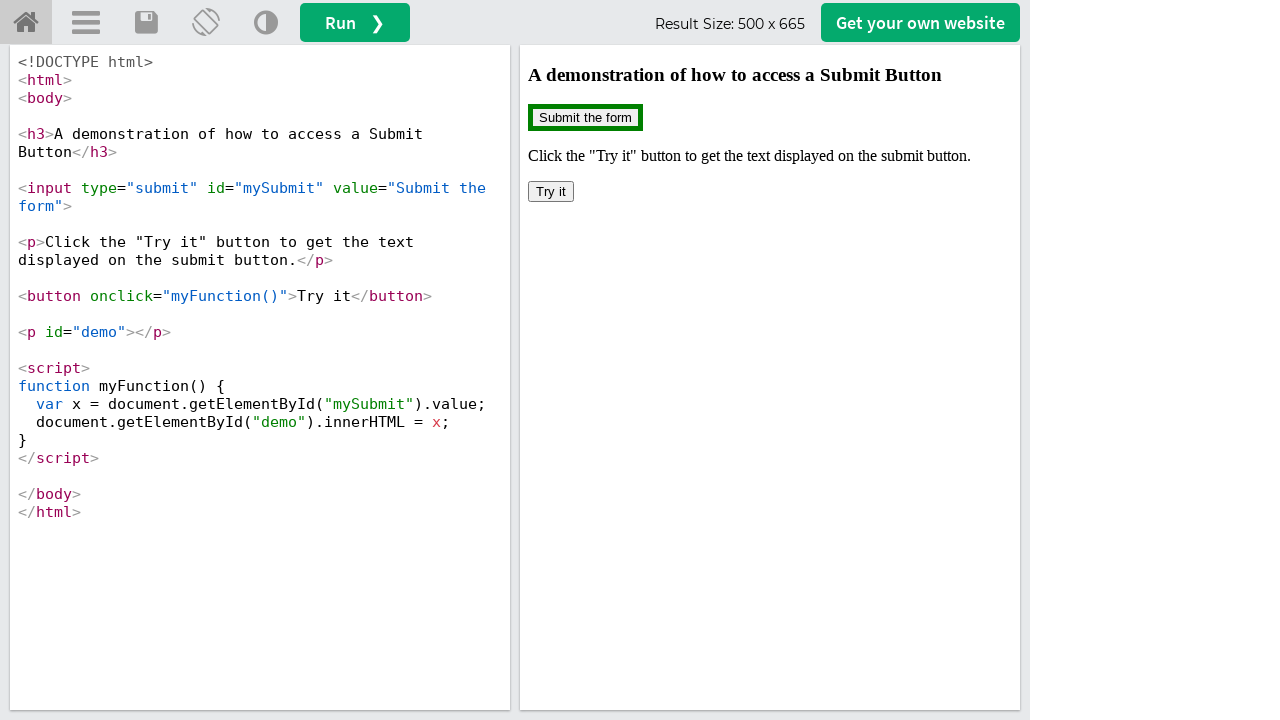

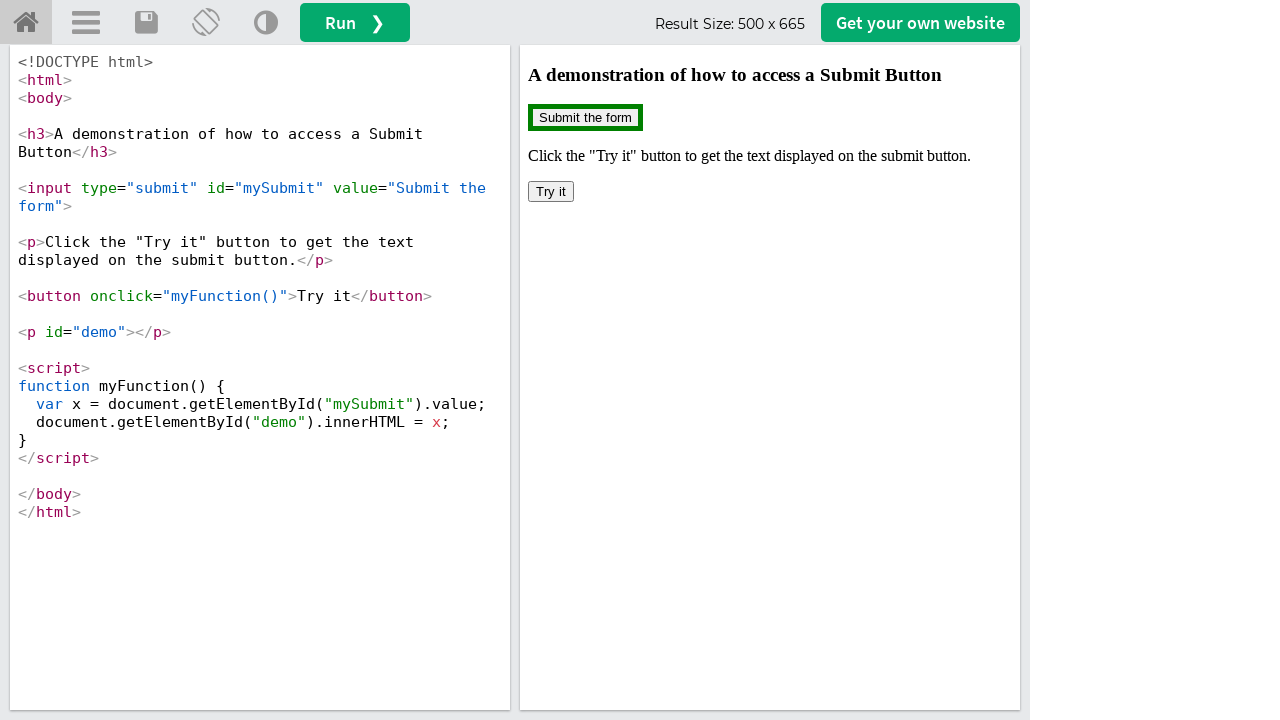